Tests a banking application demo by logging in as a customer (Harry Potter), performing a deposit of 900, then a withdrawal of 200, and verifying the final balance is correct.

Starting URL: https://www.globalsqa.com/angularJs-protractor/BankingProject/#/login

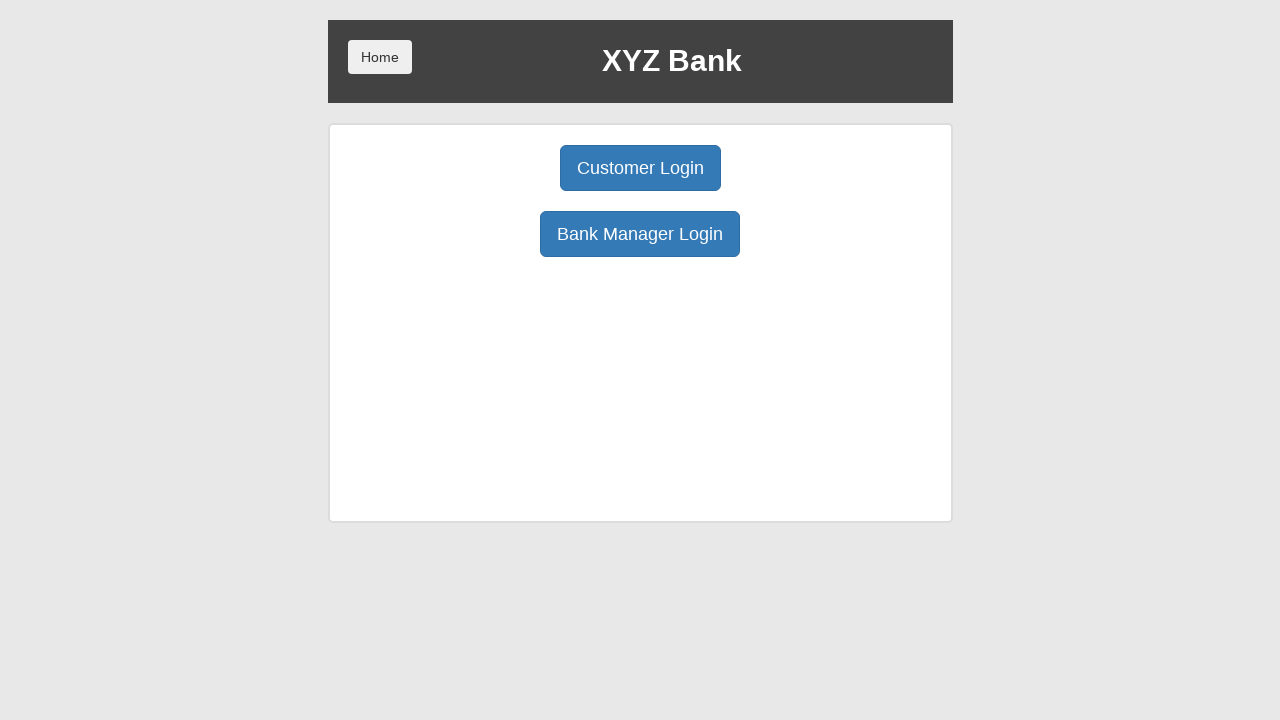

Clicked Customer Login button at (640, 168) on xpath=/html/body/div/div/div[2]/div/div[1]/div[1]/button
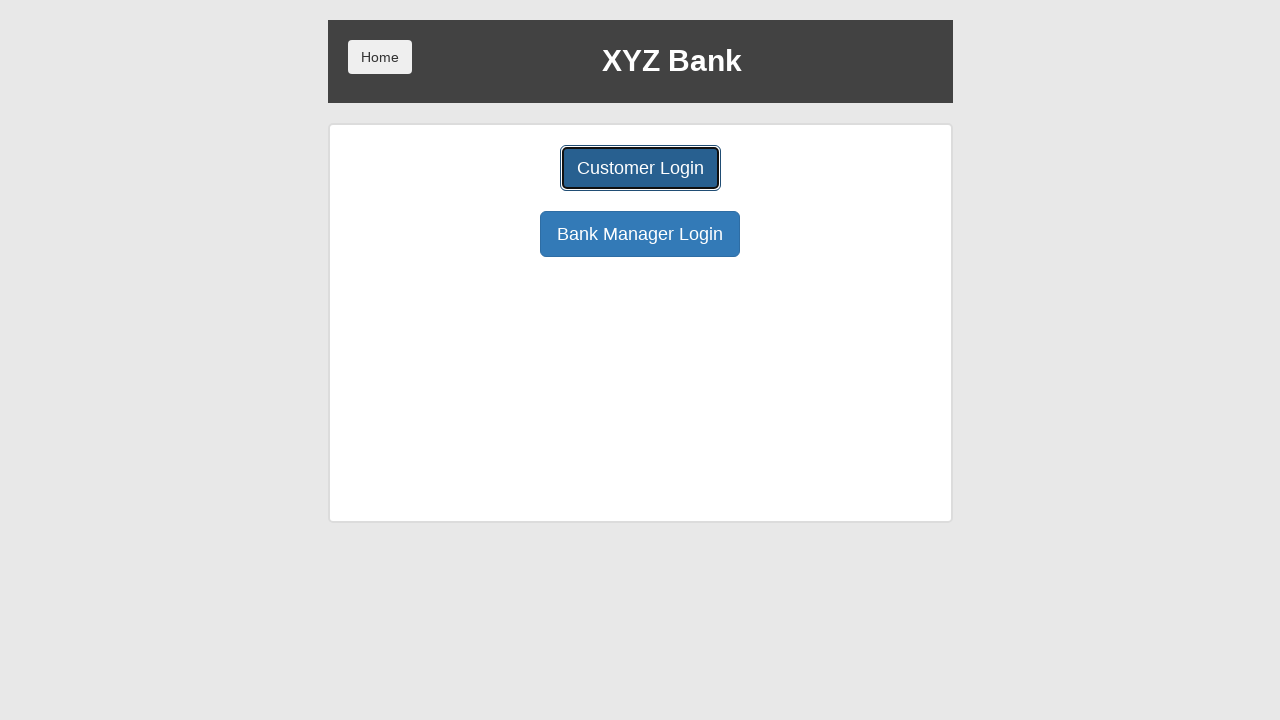

Selected Harry Potter from customer dropdown on #userSelect
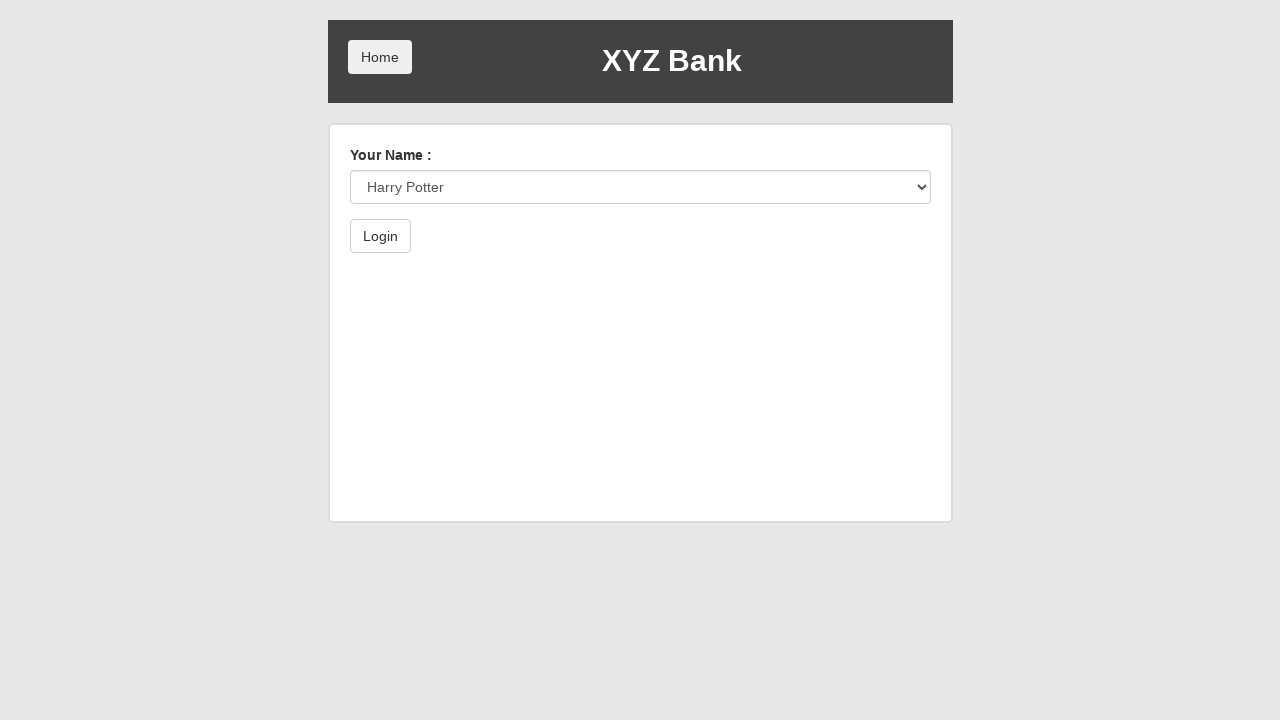

Clicked Login button to authenticate as Harry Potter at (380, 236) on xpath=/html/body/div/div/div[2]/div/form/button
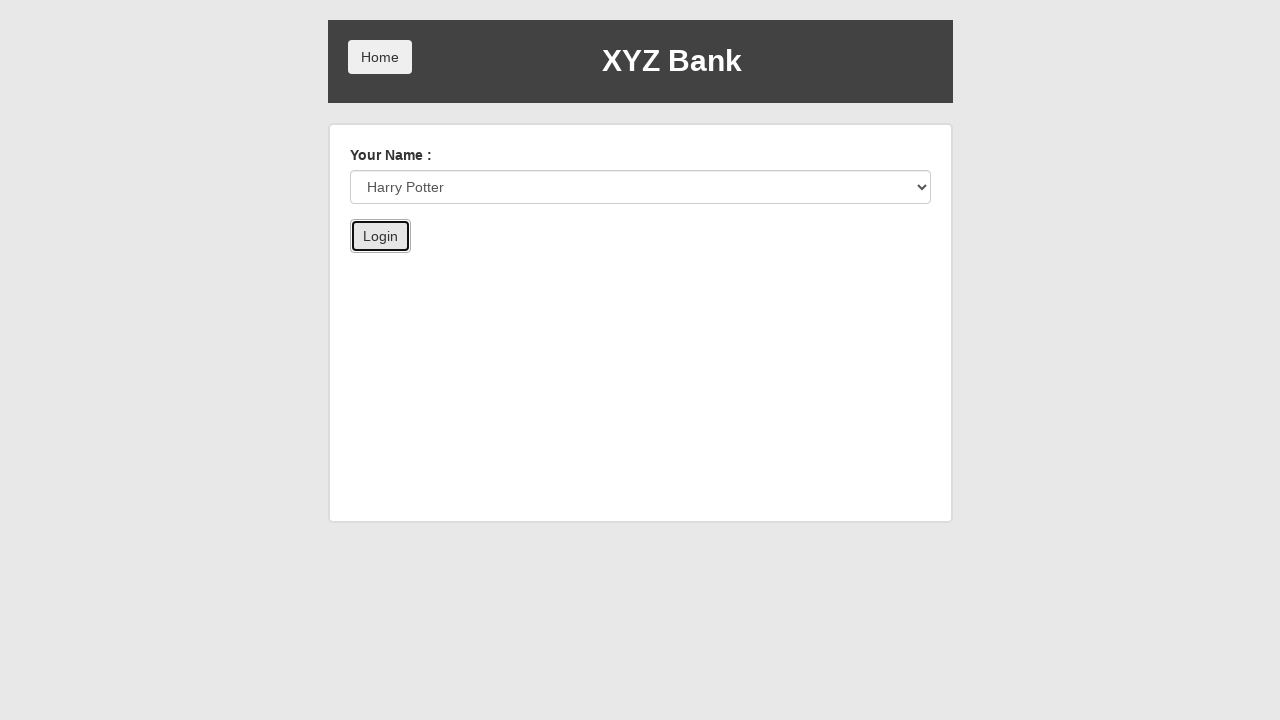

Waited for dashboard to load
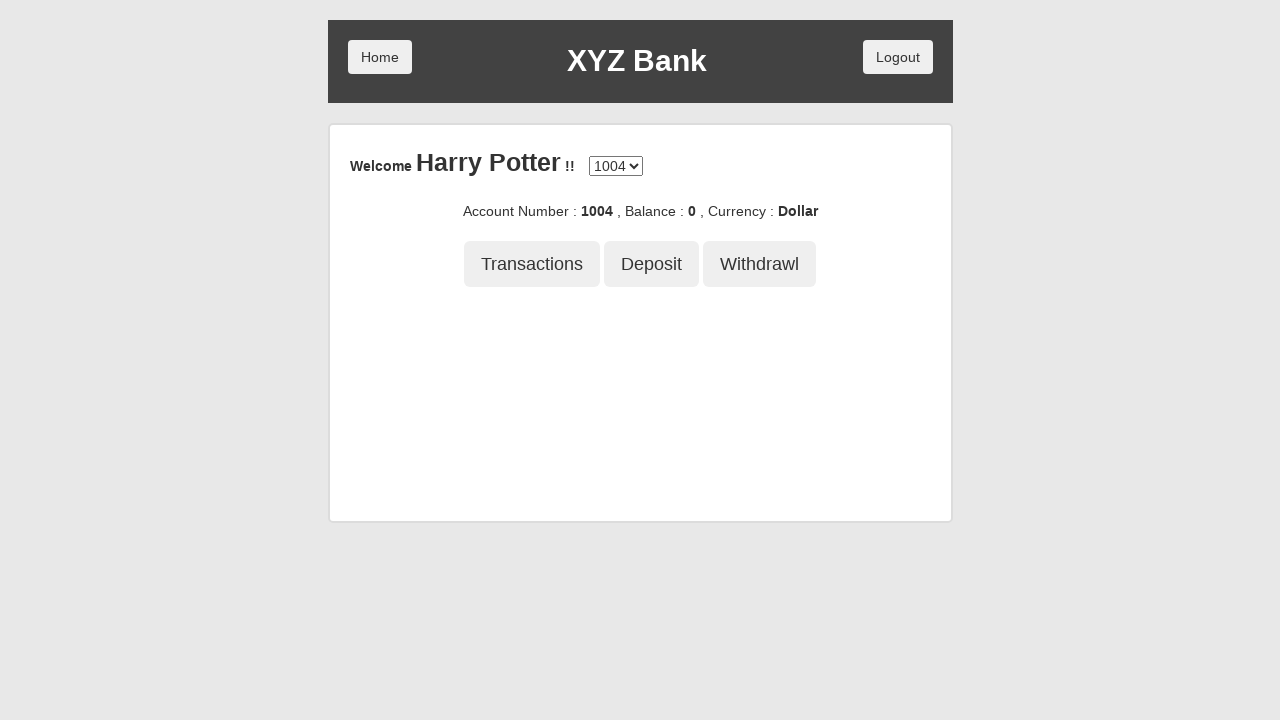

Clicked Deposit button at (652, 264) on xpath=/html/body/div/div/div[2]/div/div[3]/button[2]
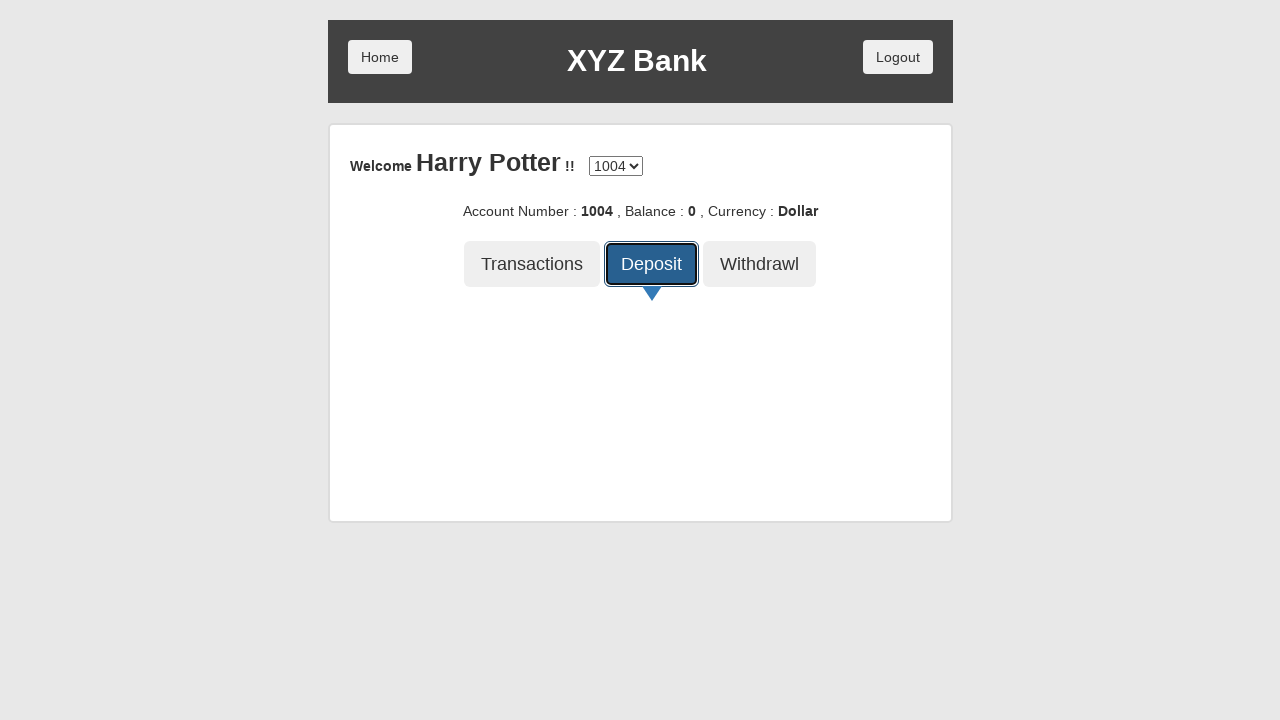

Entered deposit amount of 900 on xpath=/html/body/div/div/div[2]/div/div[4]/div/form/div/input
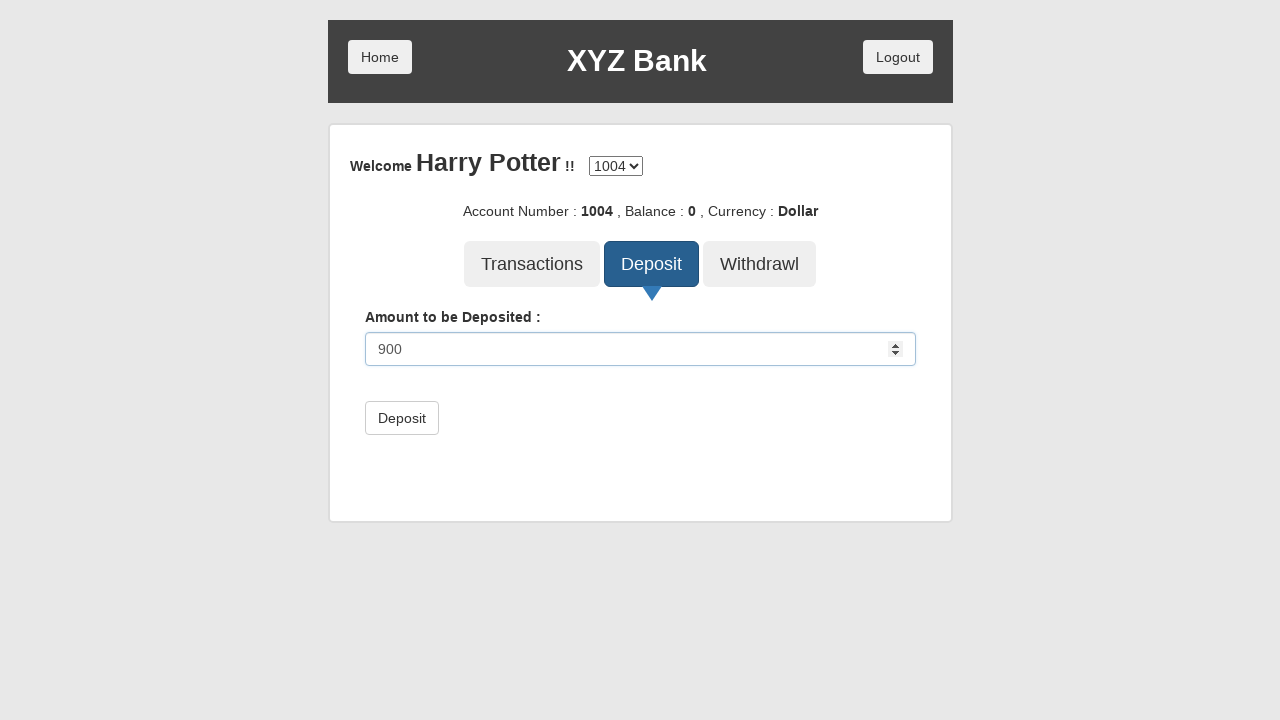

Submitted deposit of 900 at (402, 418) on xpath=/html/body/div/div/div[2]/div/div[4]/div/form/button
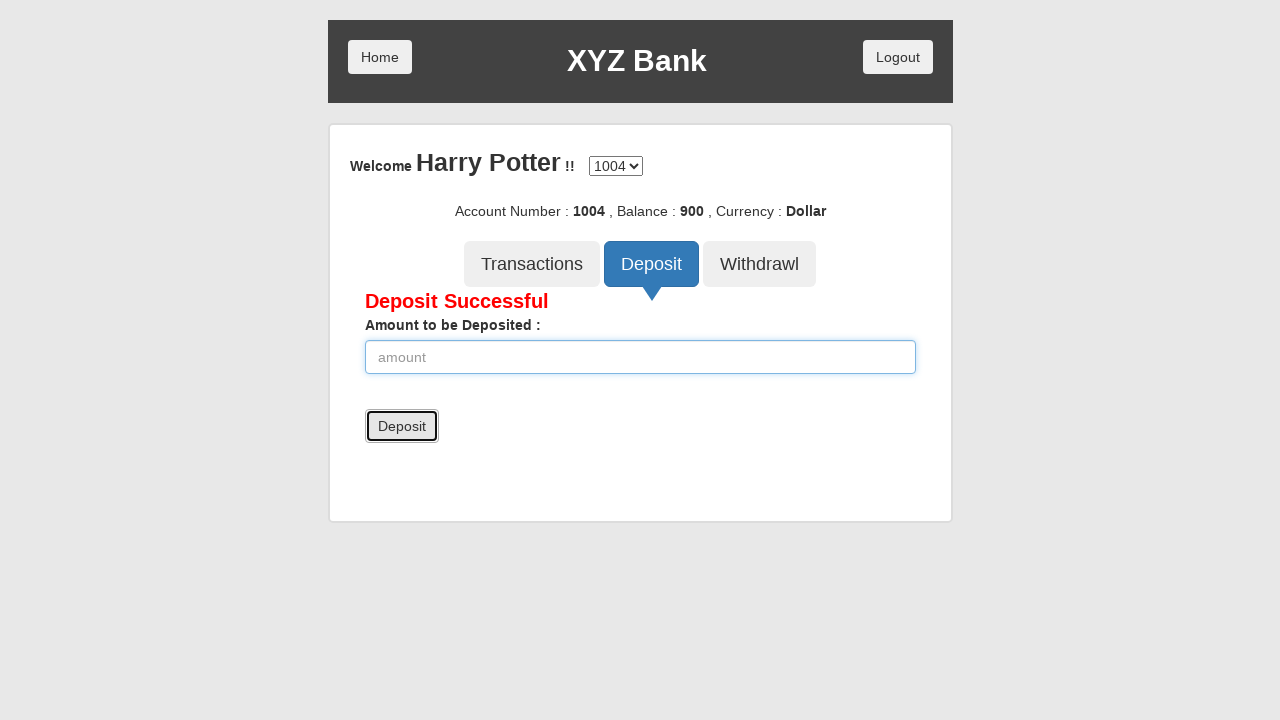

Clicked Withdrawal button at (760, 264) on xpath=/html/body/div/div/div[2]/div/div[3]/button[3]
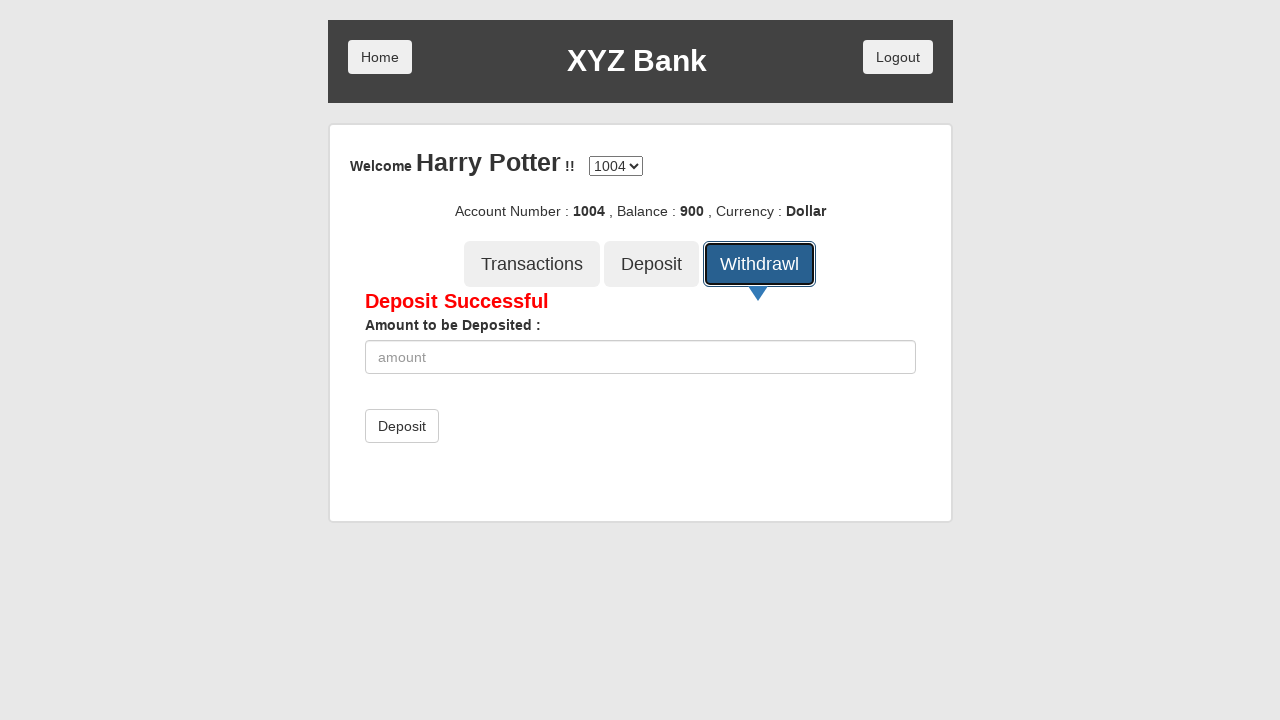

Waited for withdrawal form to appear
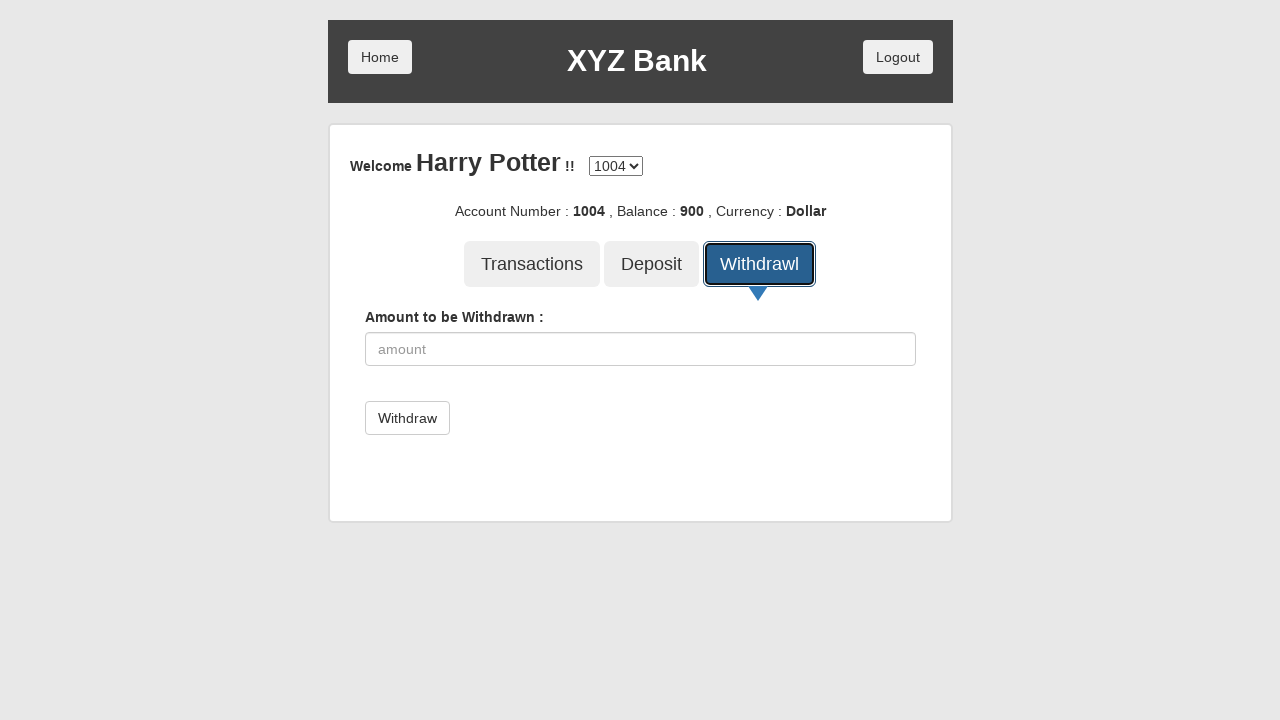

Entered withdrawal amount of 200 on xpath=/html/body/div/div/div[2]/div/div[4]/div/form/div/input
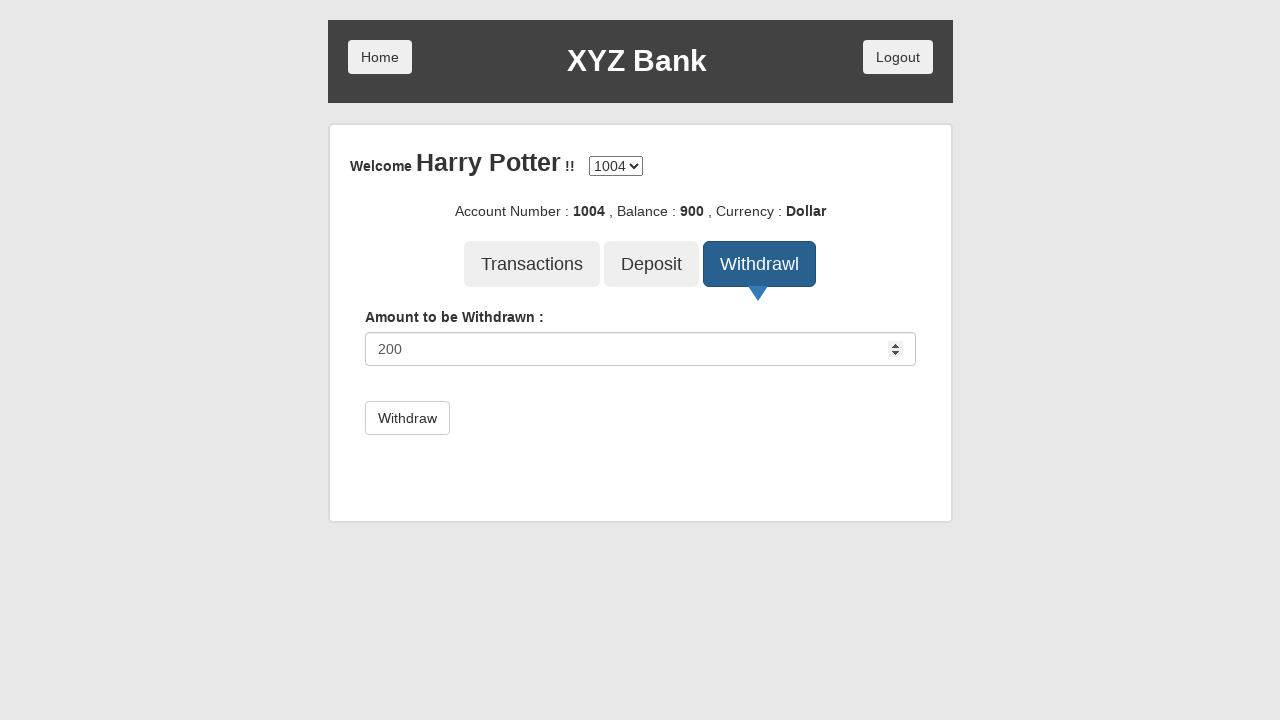

Submitted withdrawal of 200 at (407, 418) on xpath=/html/body/div/div/div[2]/div/div[4]/div/form/button
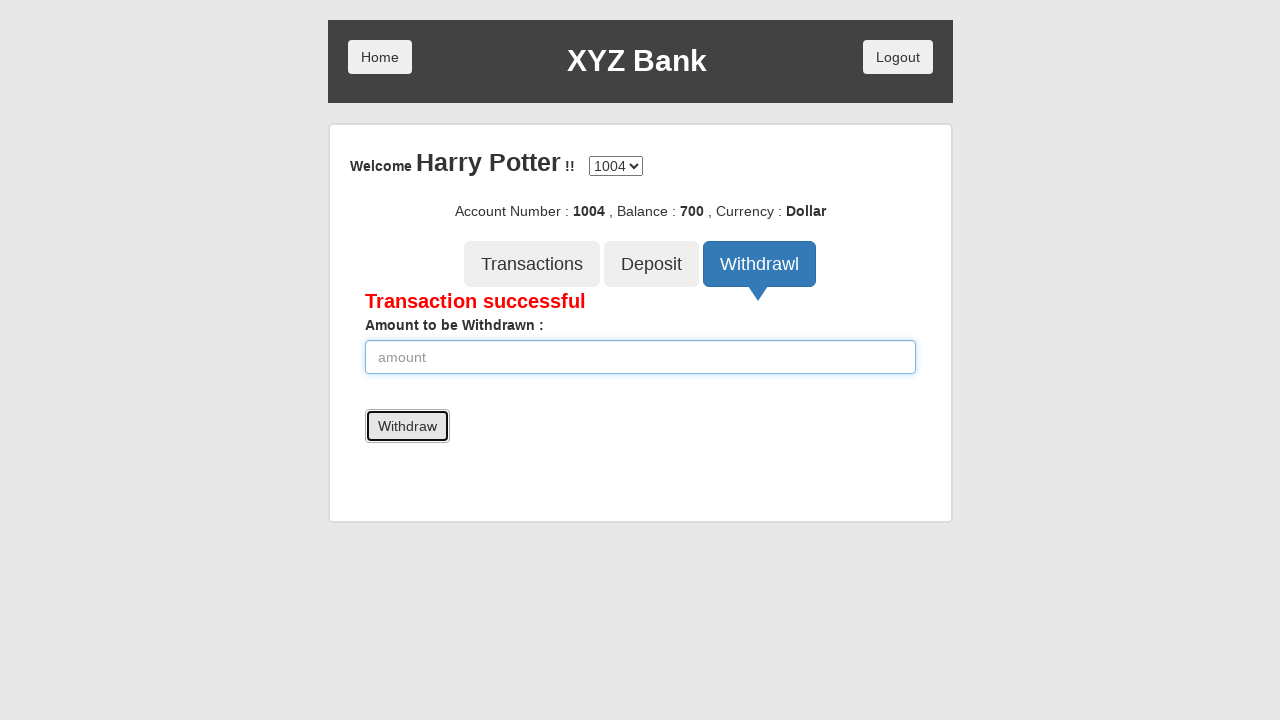

Waited for balance to update after withdrawal
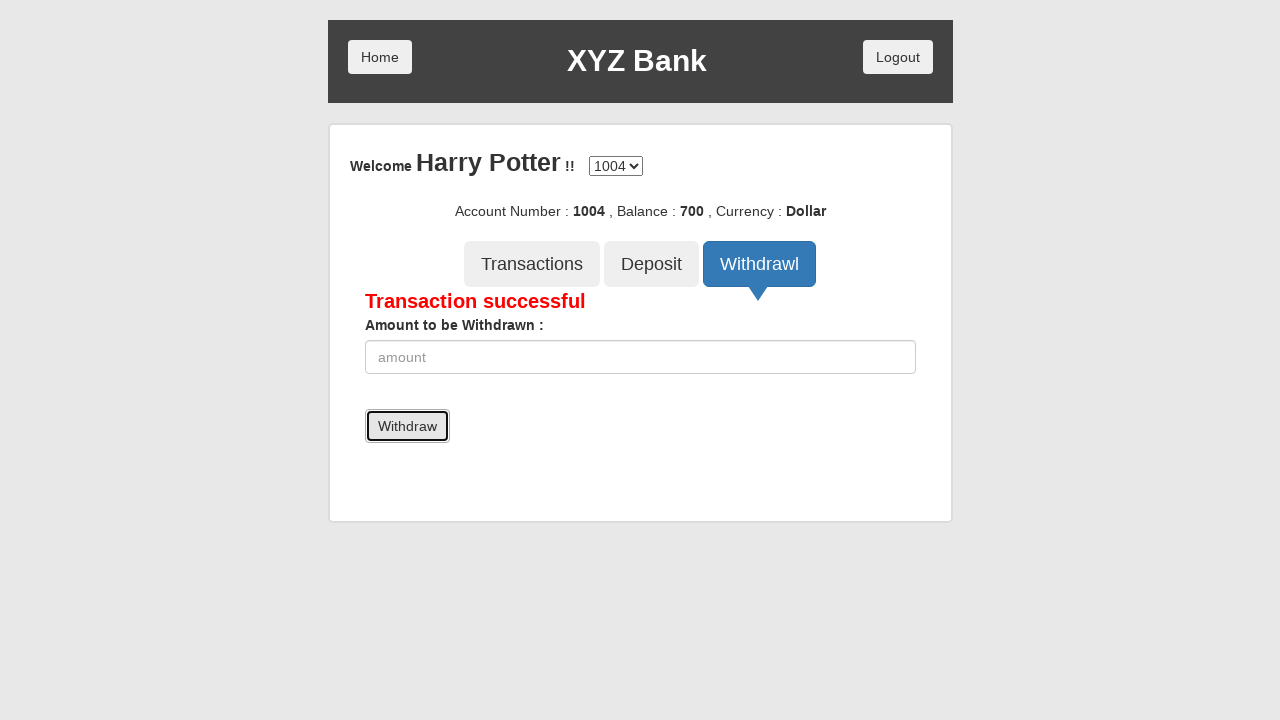

Verified final balance is displayed on dashboard
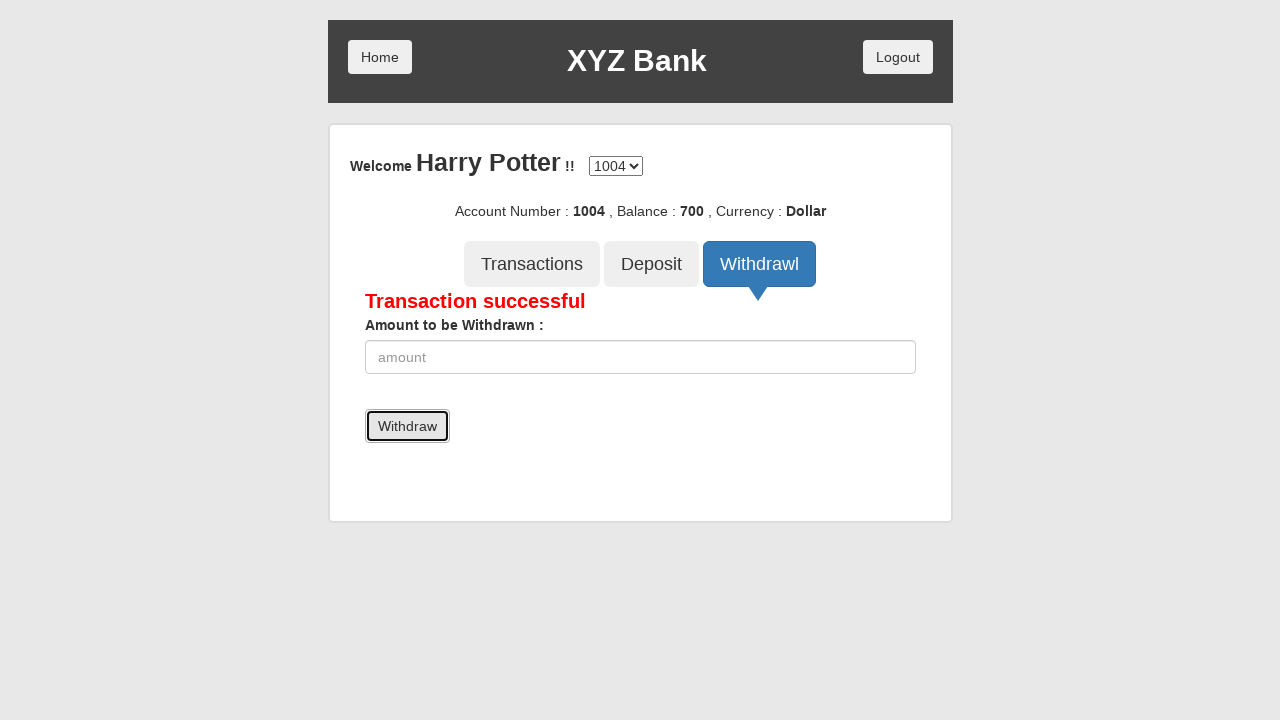

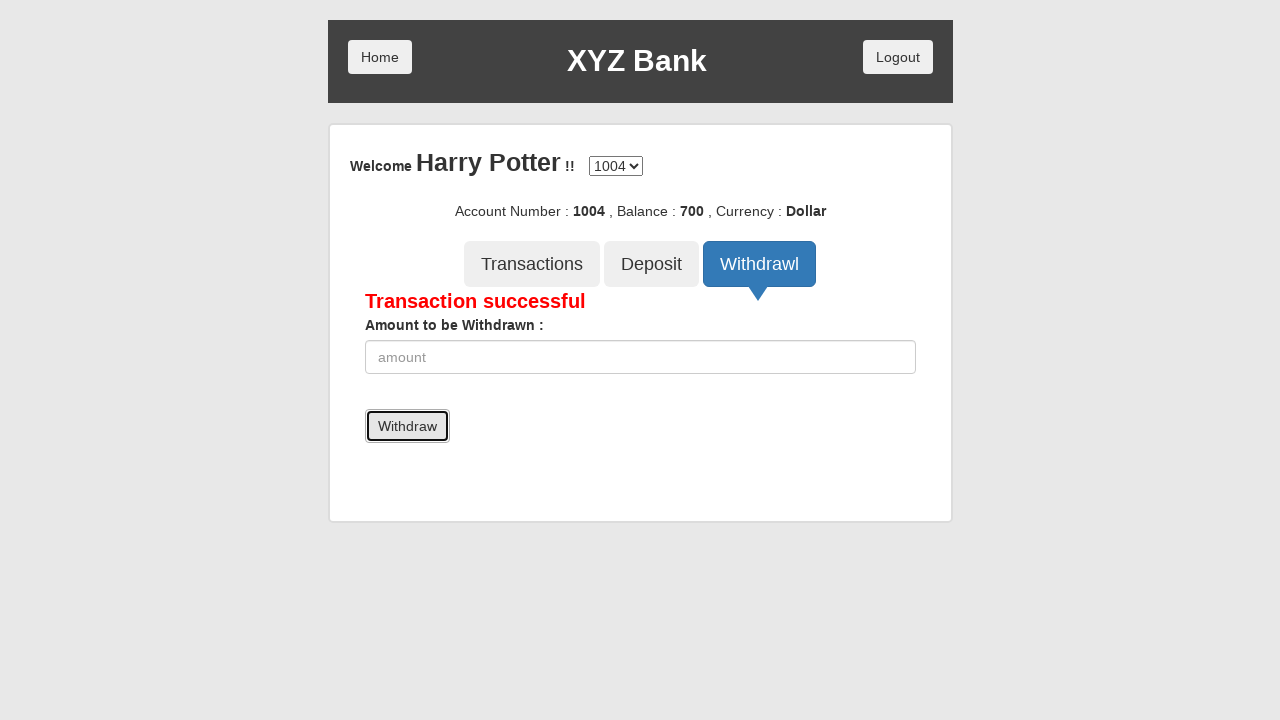